Tests drag and drop functionality by dragging an element to a drop zone and then moving another element using mouse actions

Starting URL: https://leafground.com/drag.xhtml

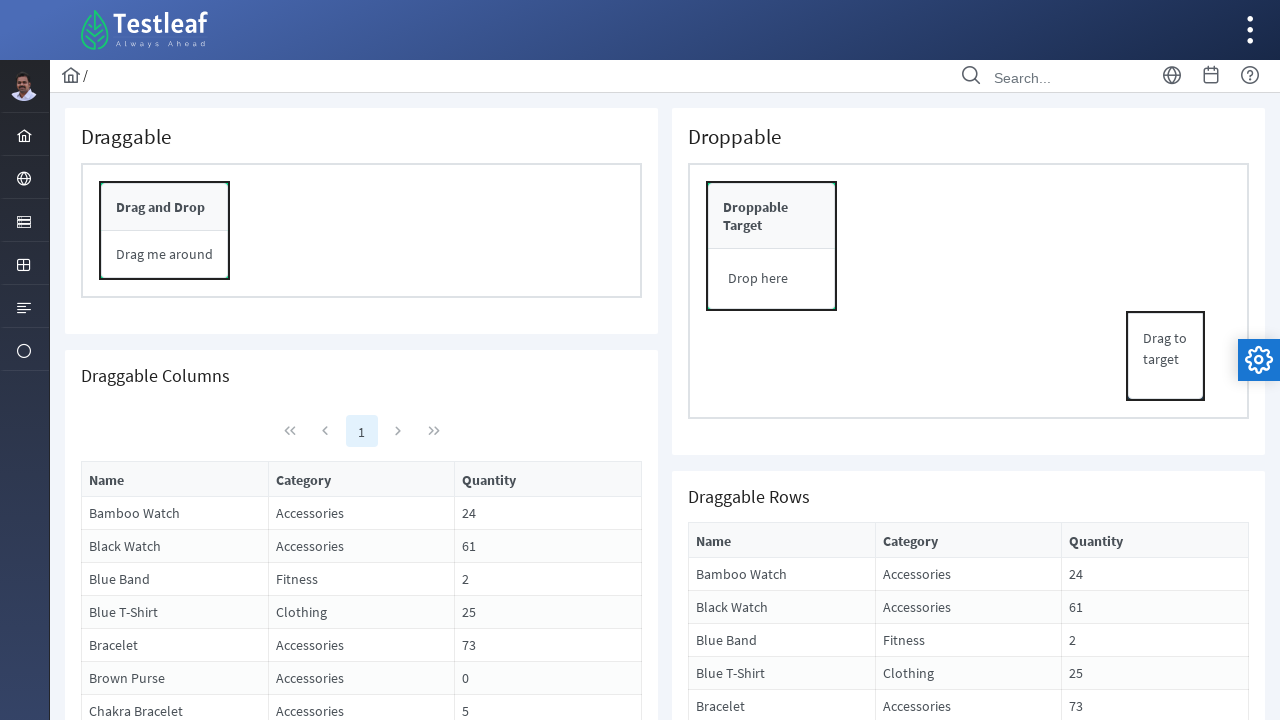

Located drag element
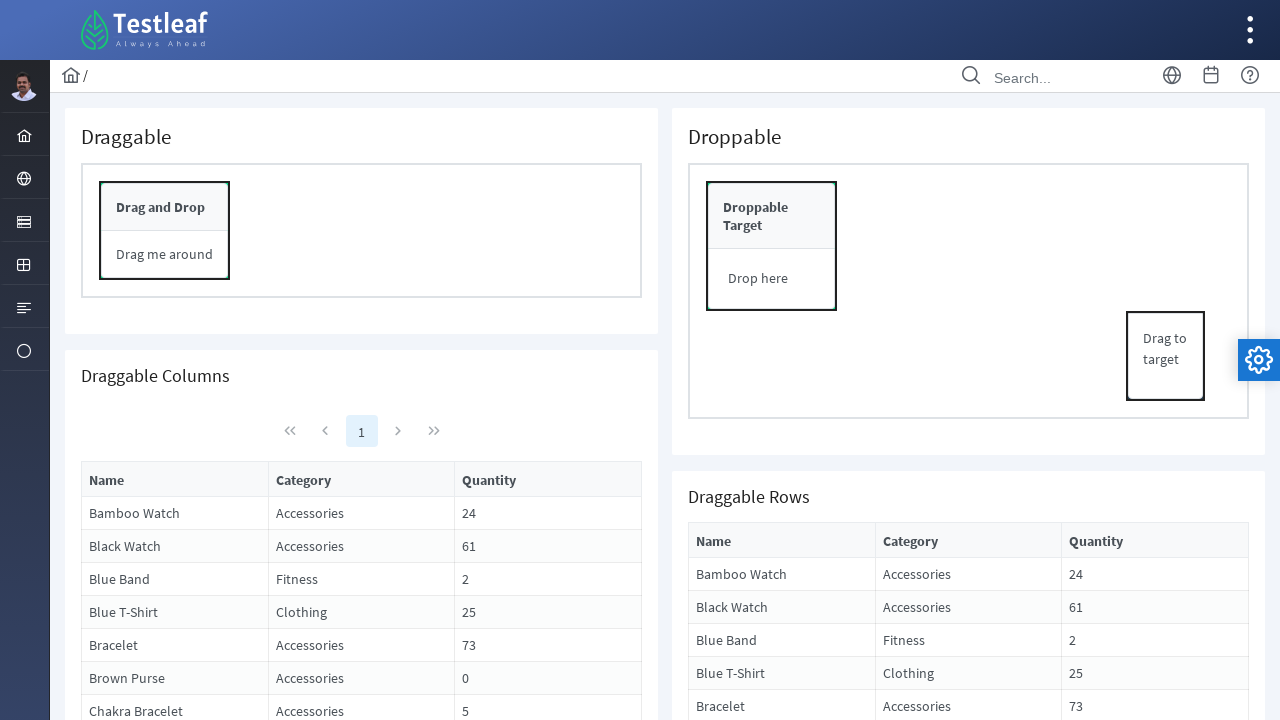

Located drop zone element
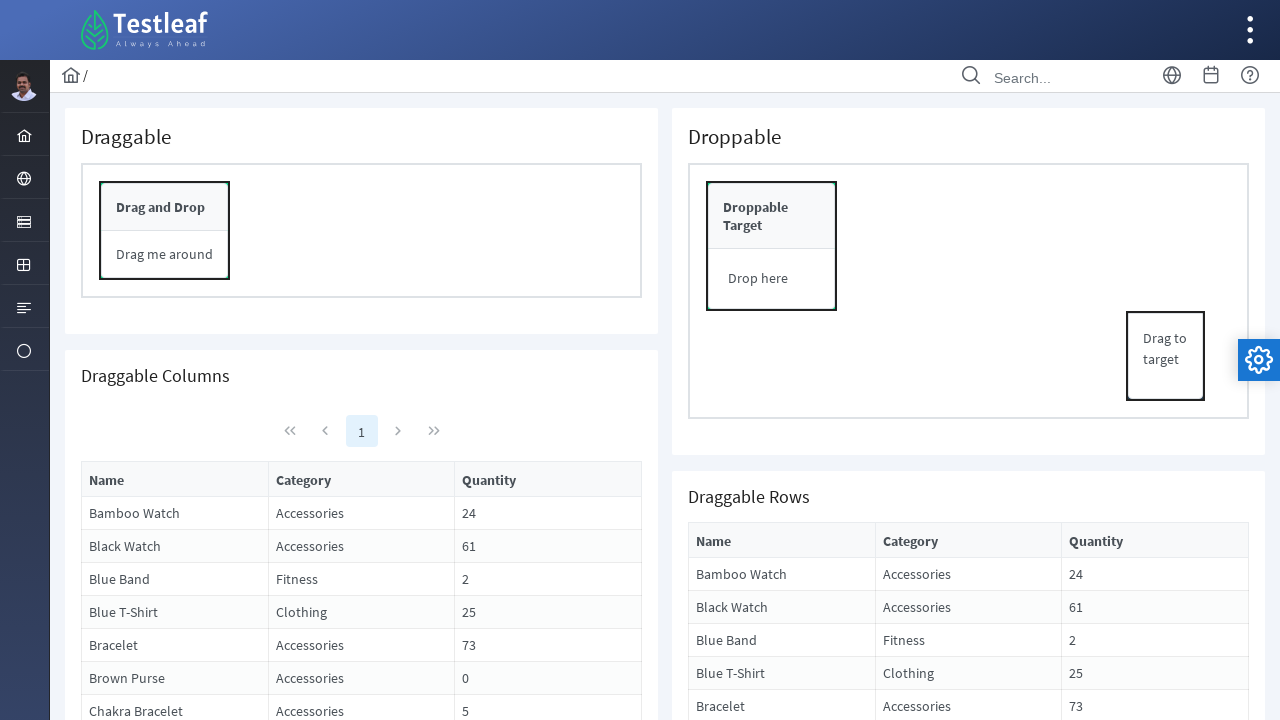

Dragged element to drop zone at (772, 279)
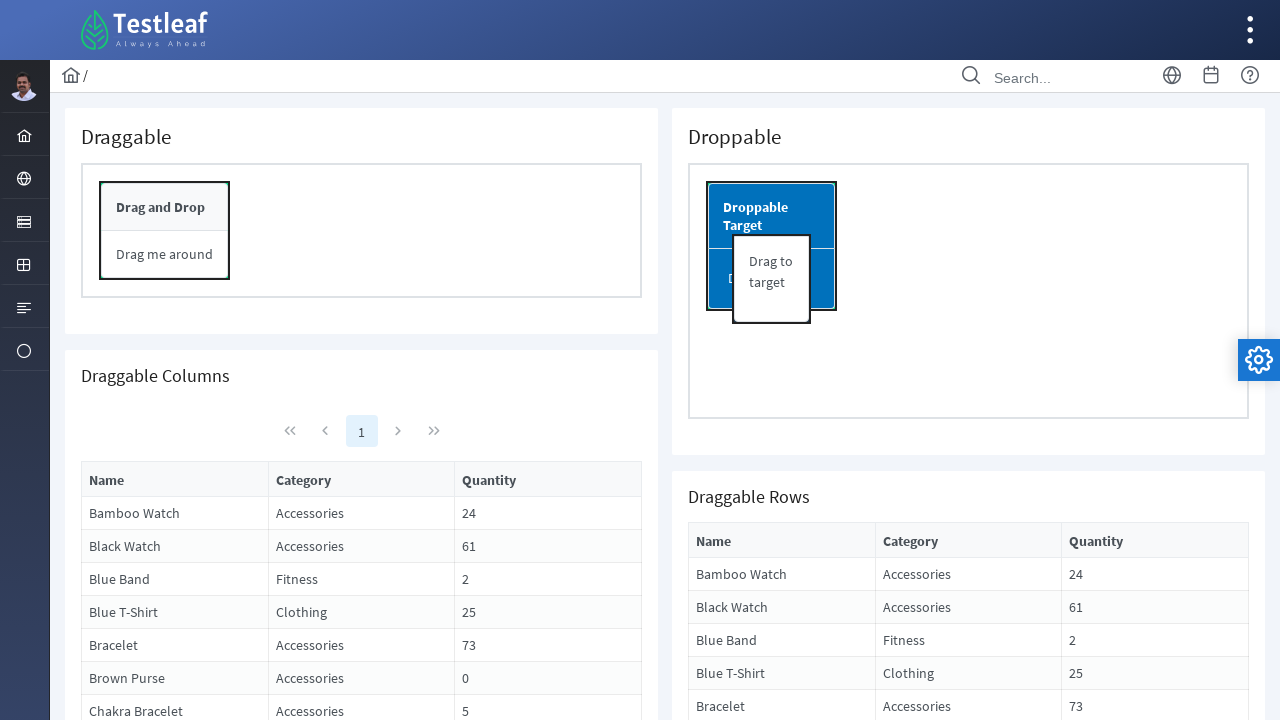

Located movable element
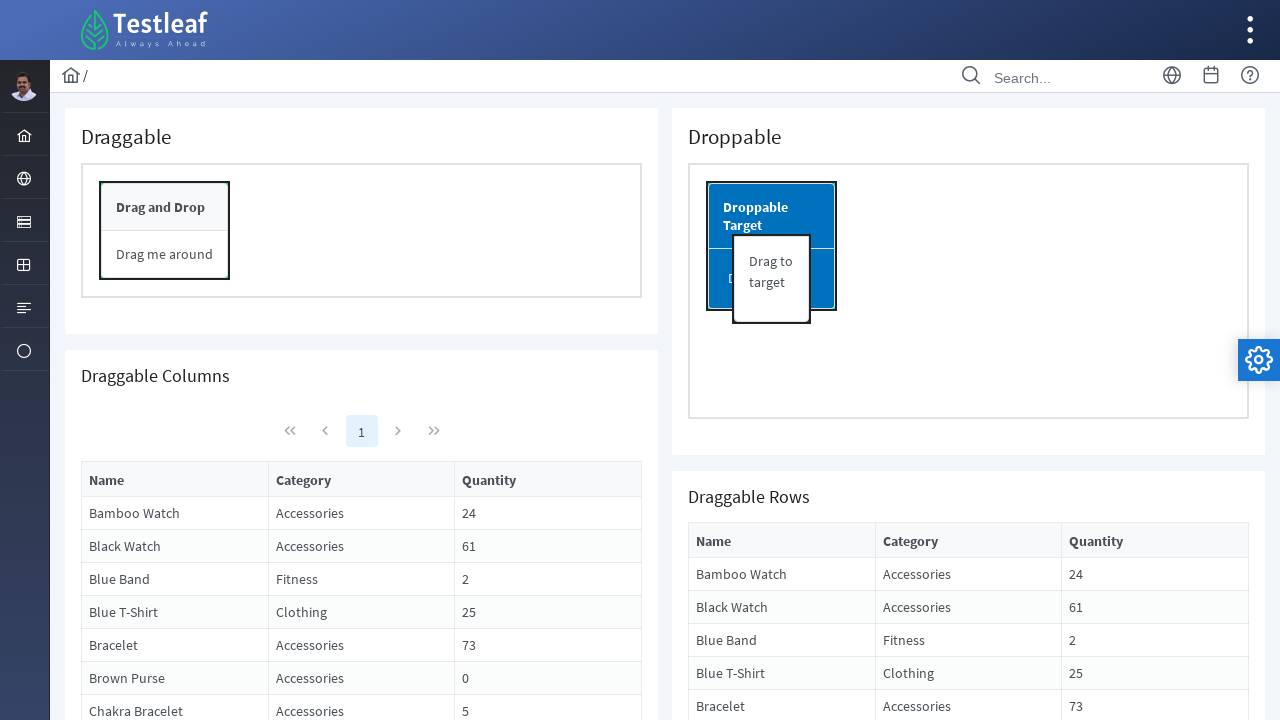

Retrieved bounding box of movable element
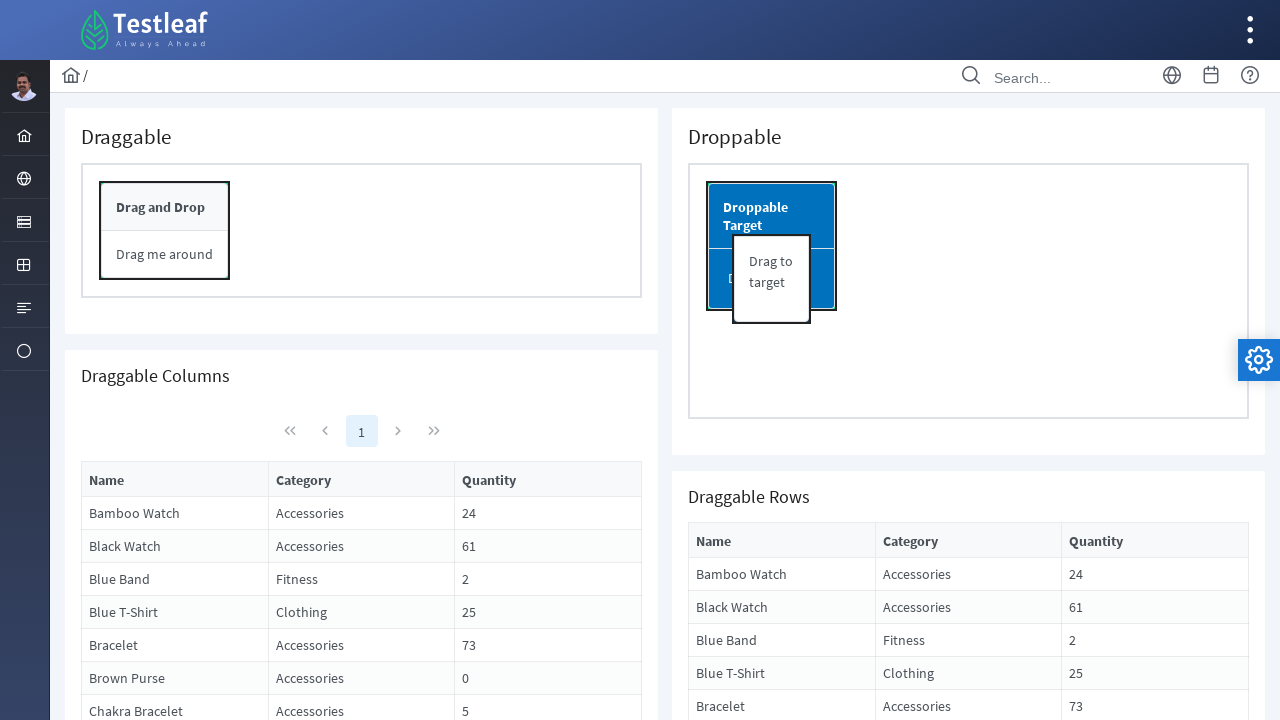

Moved mouse to center of movable element at (165, 255)
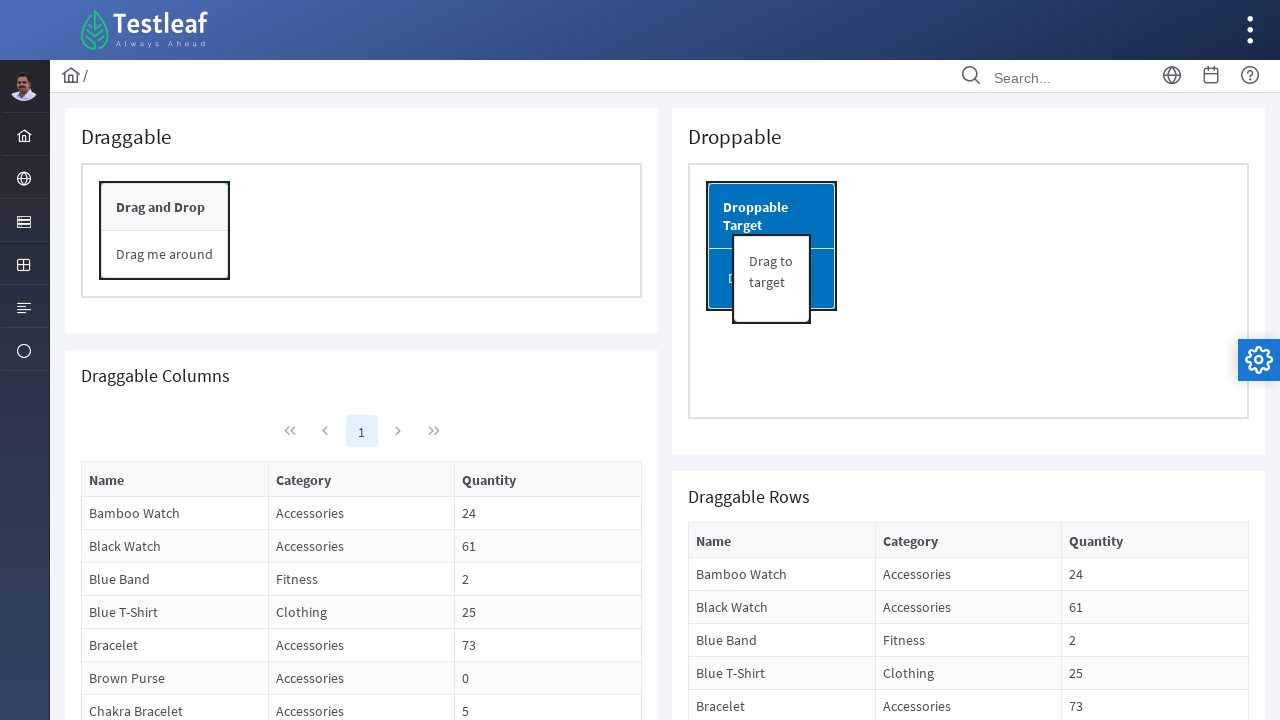

Pressed mouse button down at (165, 255)
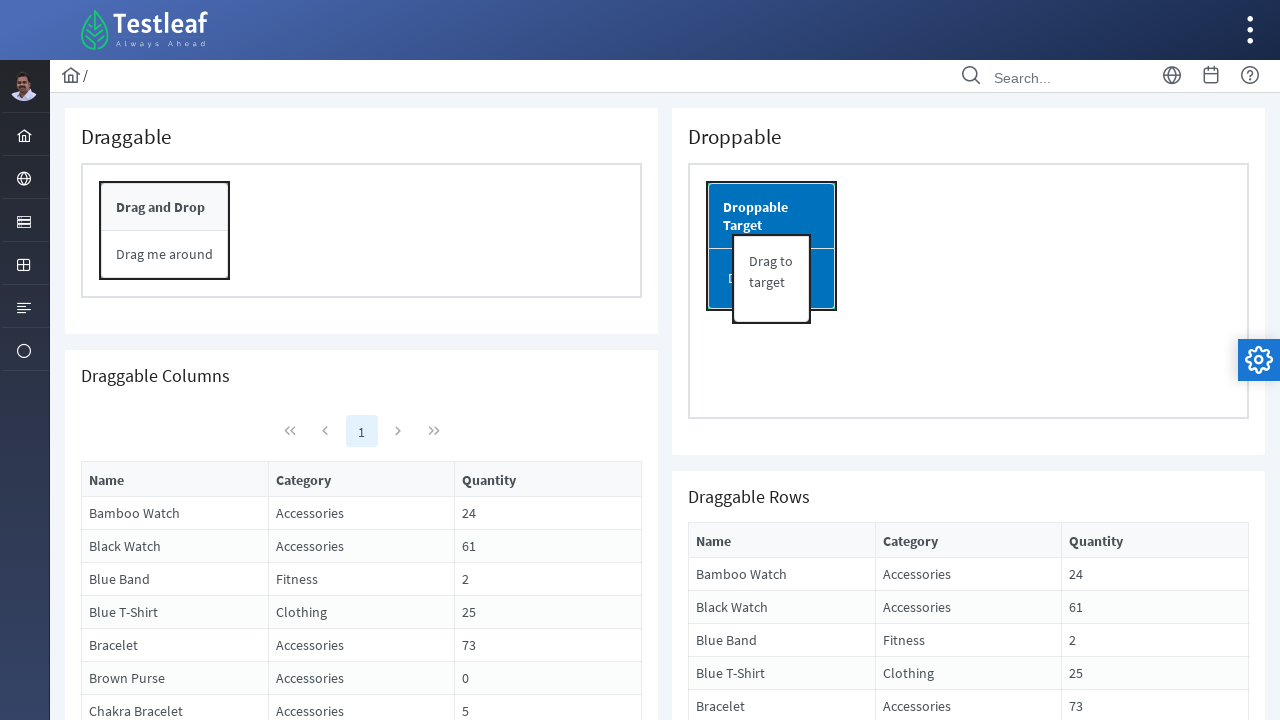

Dragged element 200 pixels to the right at (365, 255)
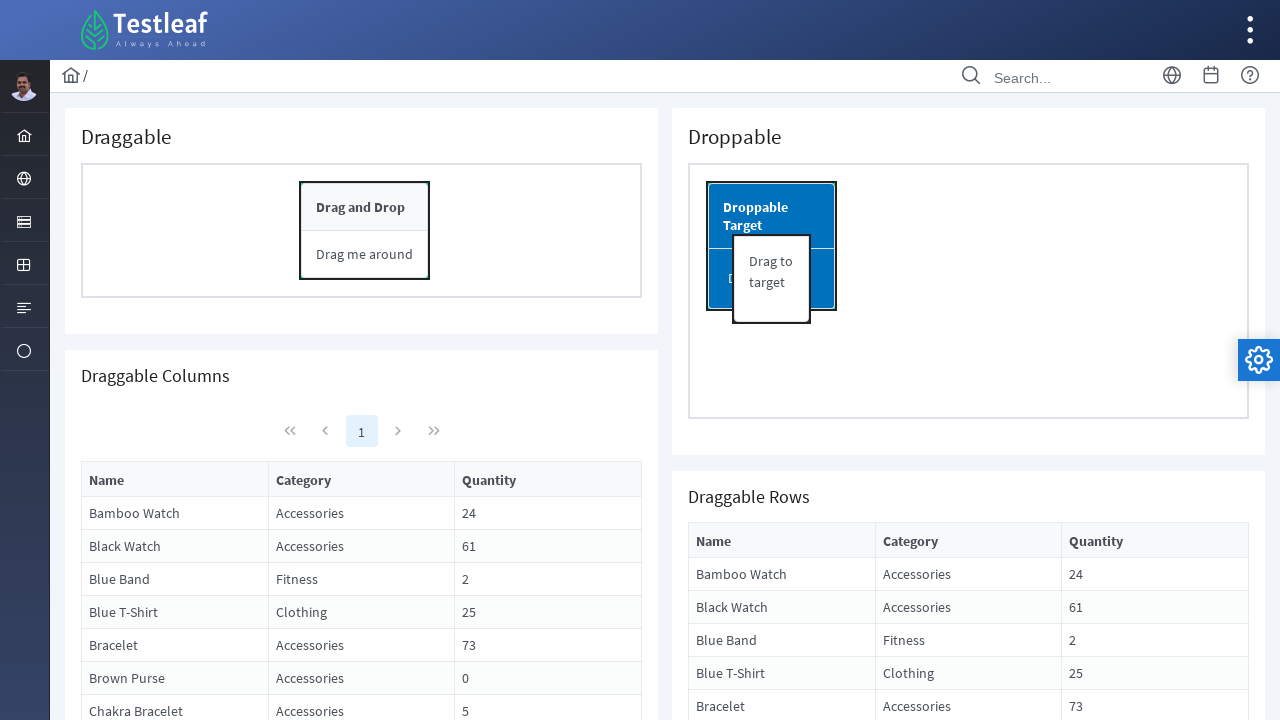

Released mouse button at (365, 255)
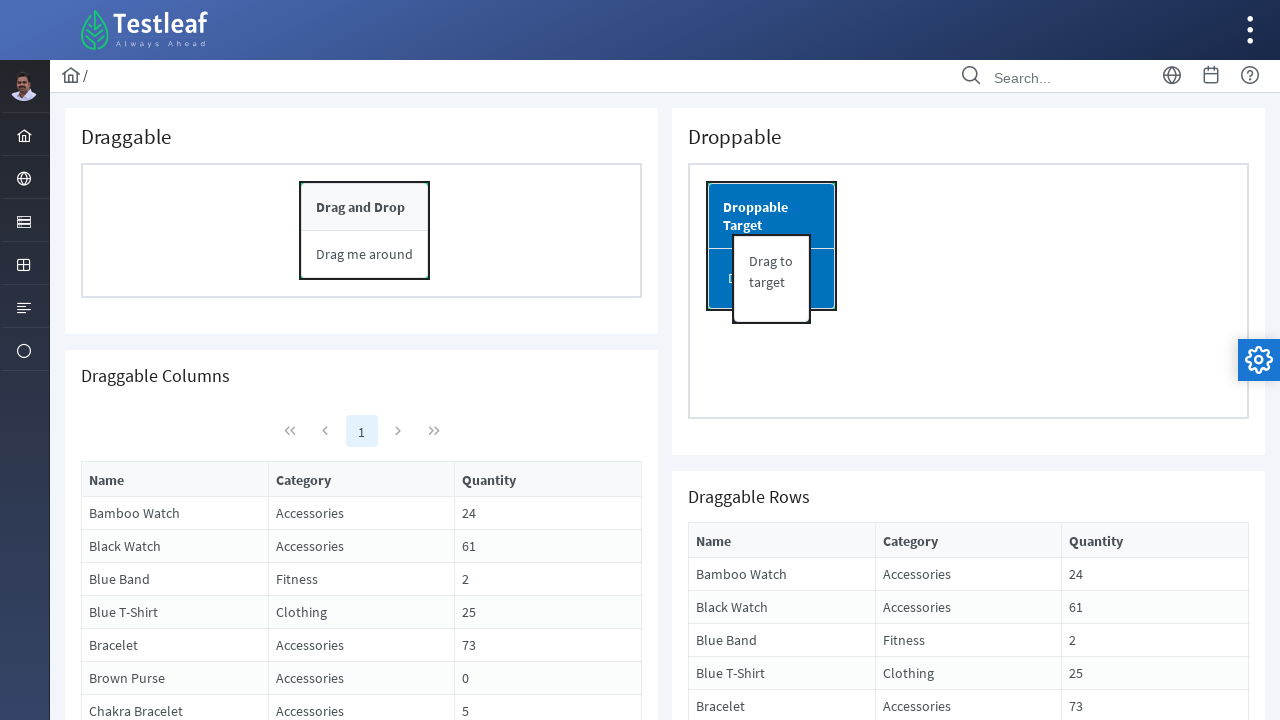

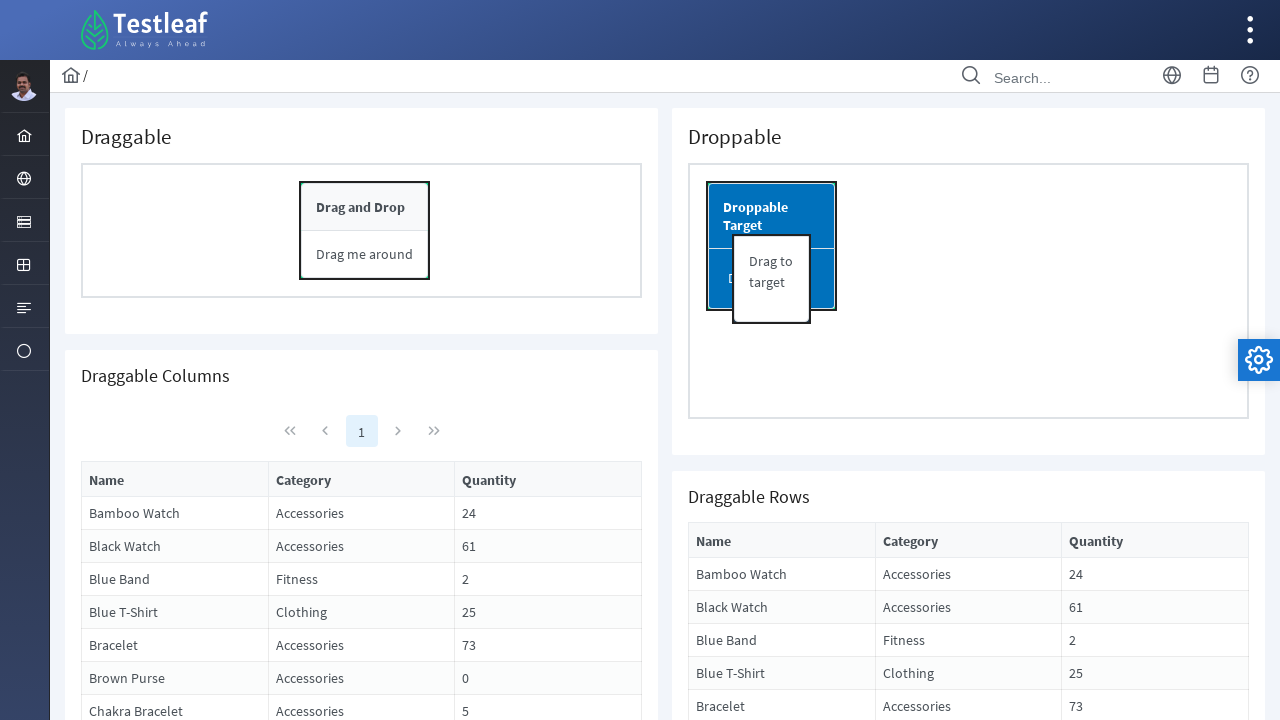